Tests iframe handling functionality by switching to a single iframe to enter text, then navigating to a nested iframe section and entering text within nested iframes, demonstrating frame switching capabilities.

Starting URL: http://demo.automationtesting.in/Frames.html

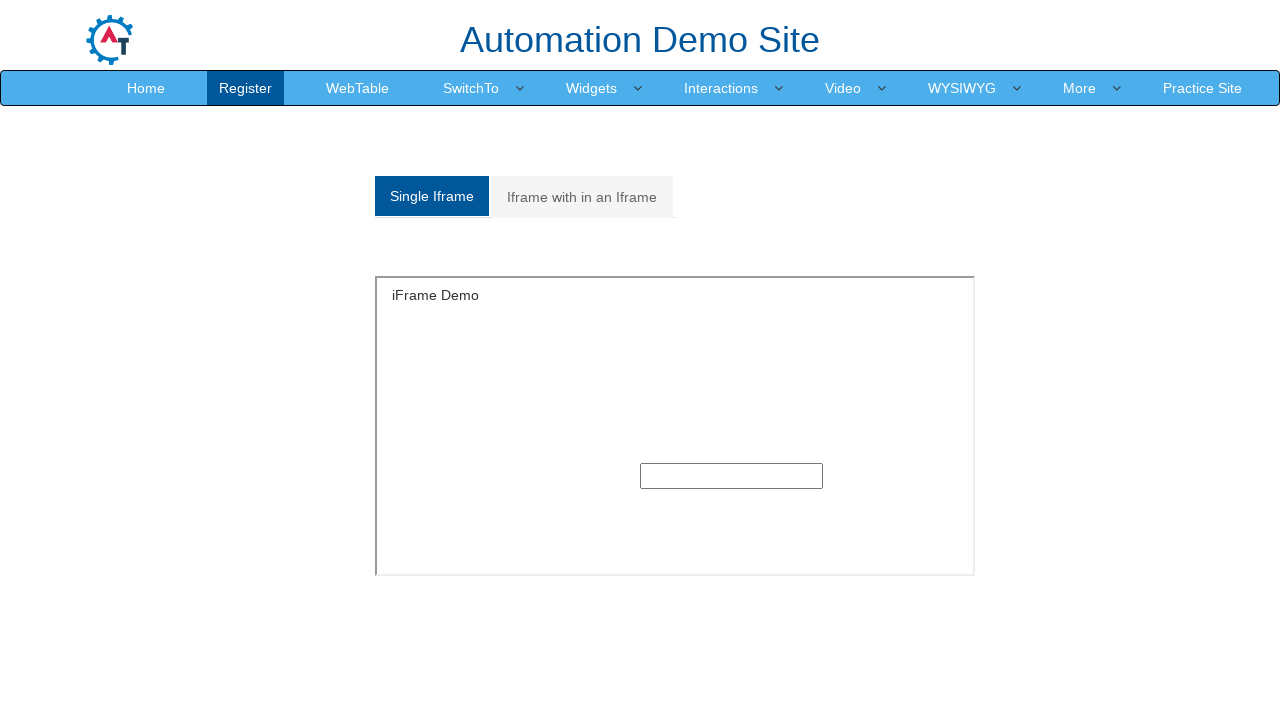

Page loaded with domcontentloaded state
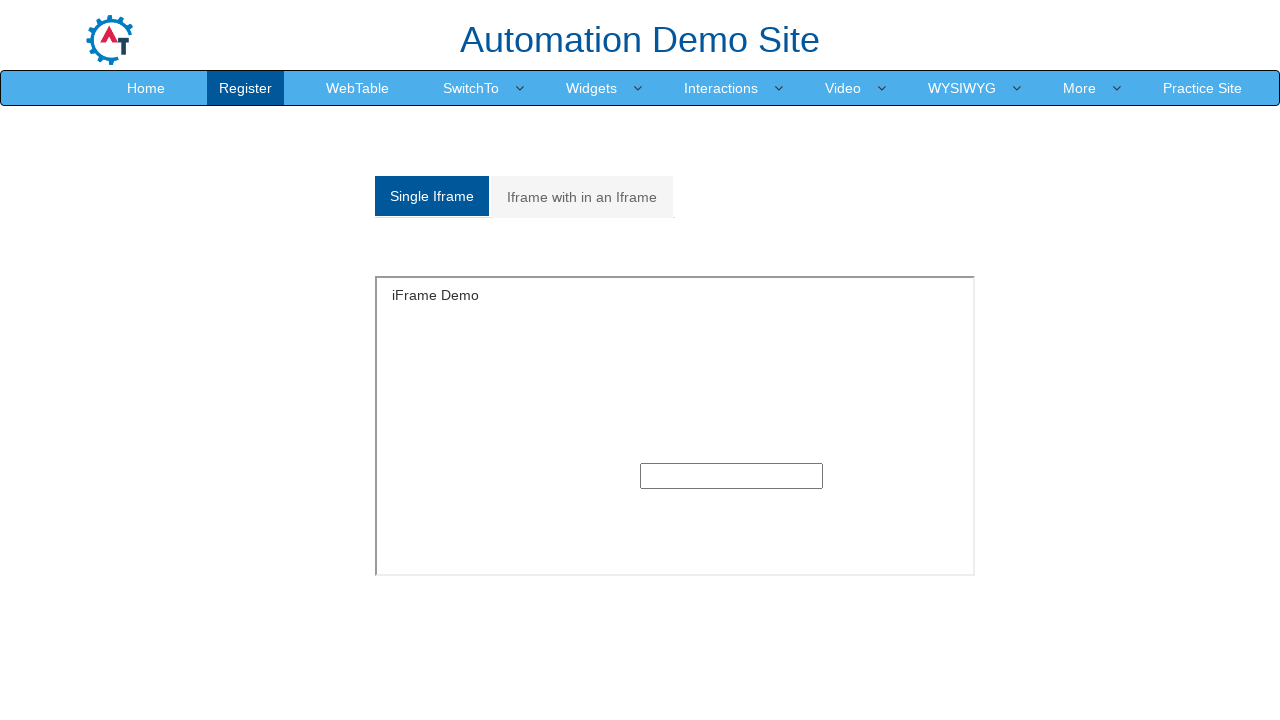

Located single iframe with ID 'Single'
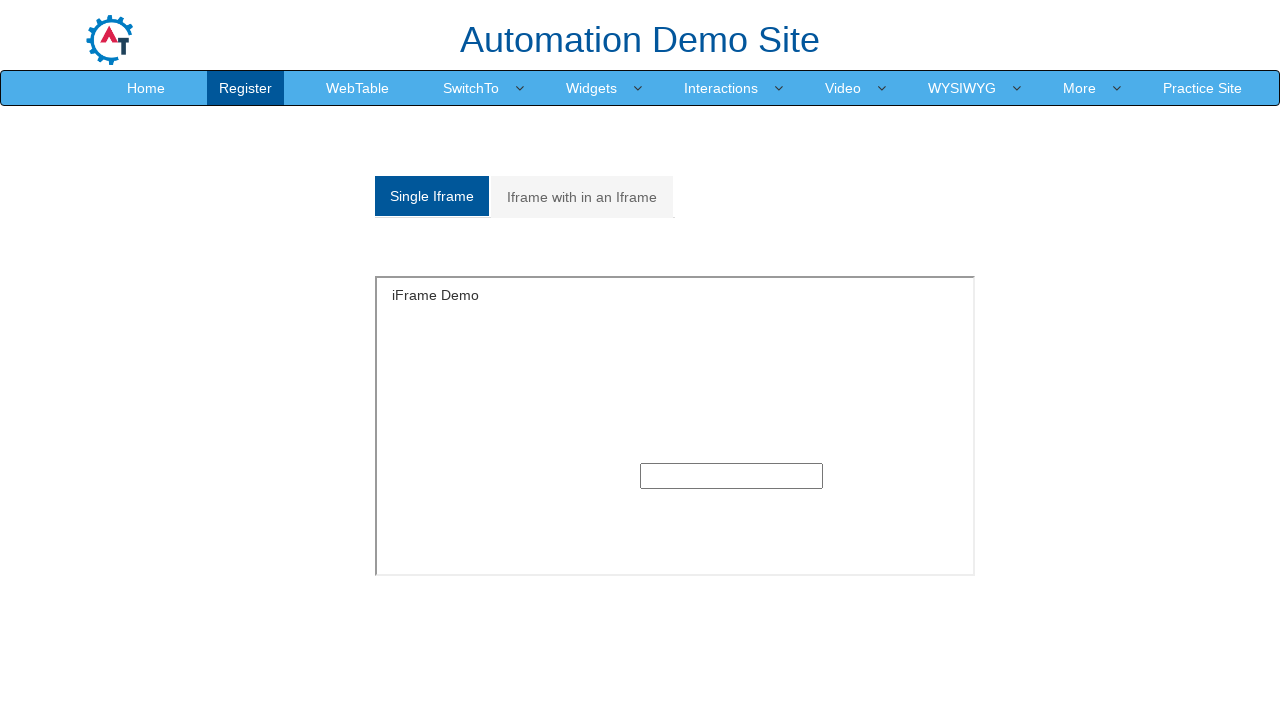

Filled input field in single iframe with 'Selenium' on xpath=//*[@id='Single']/iframe >> internal:control=enter-frame >> xpath=//div[@c
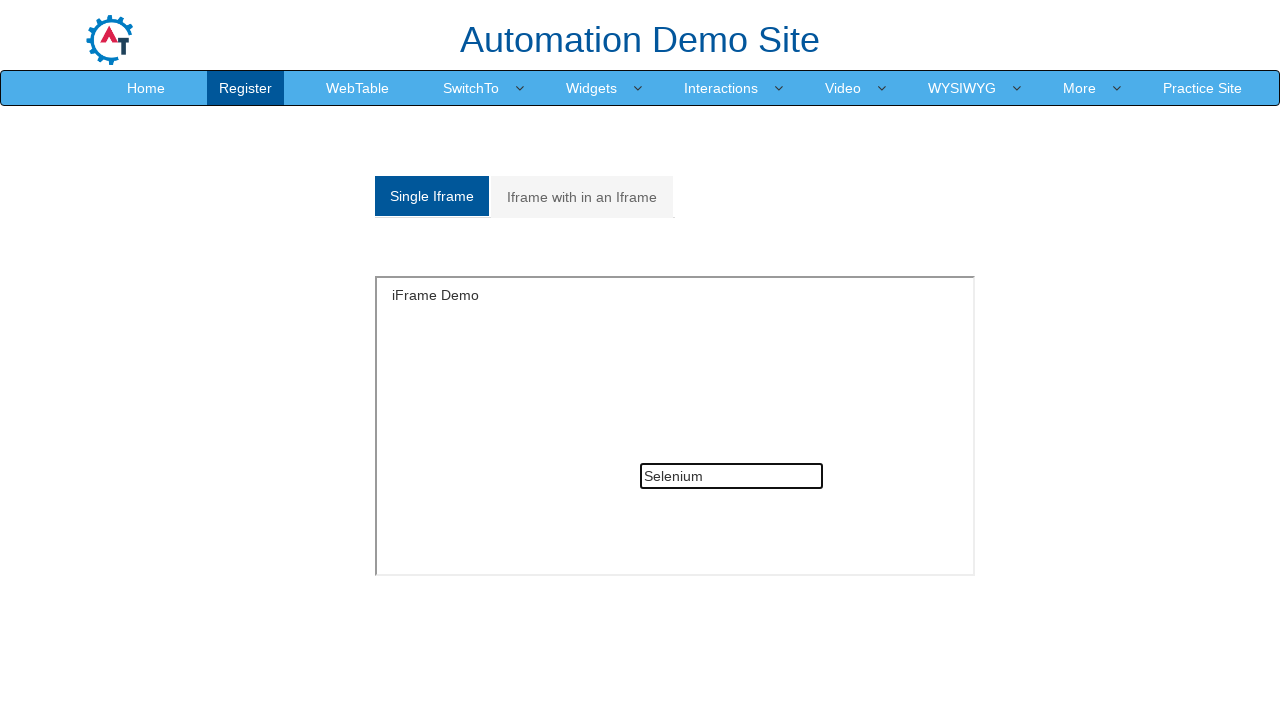

Clicked on 'Iframe with in an Iframe' tab at (582, 197) on xpath=//a[contains(text(),'Iframe with in an Iframe')]
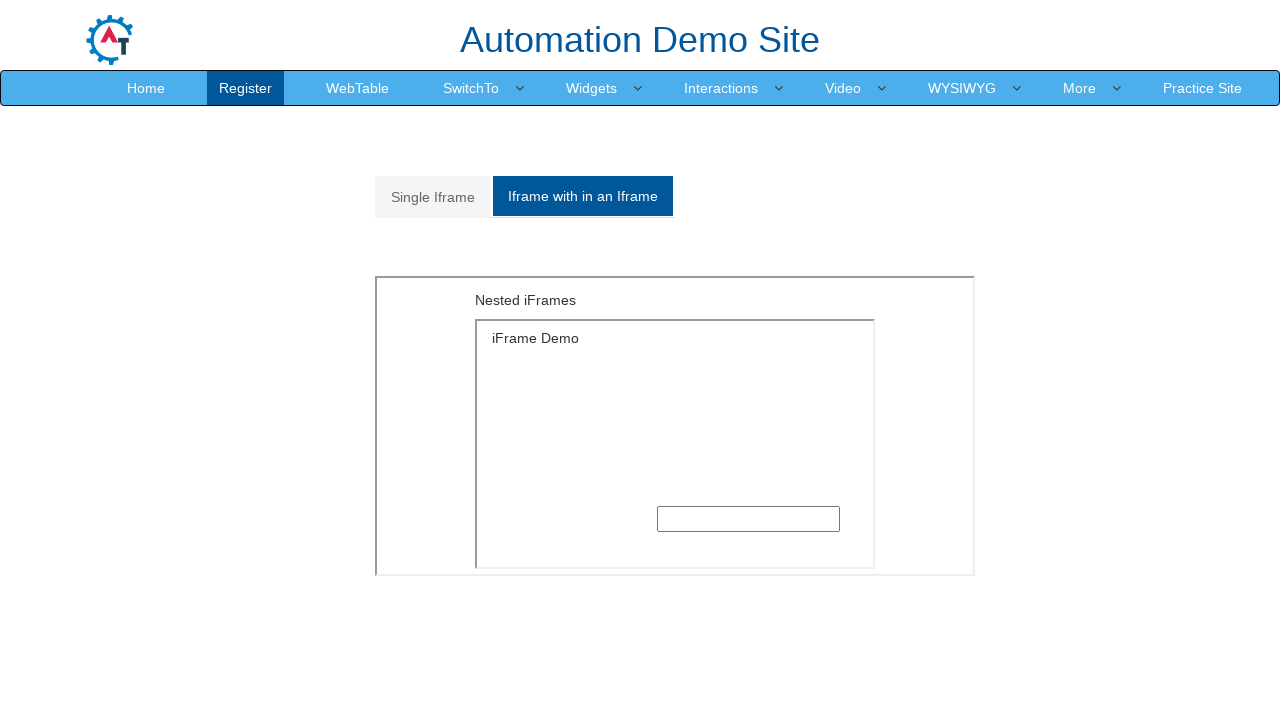

Waited 1000ms for nested iframe tab content to load
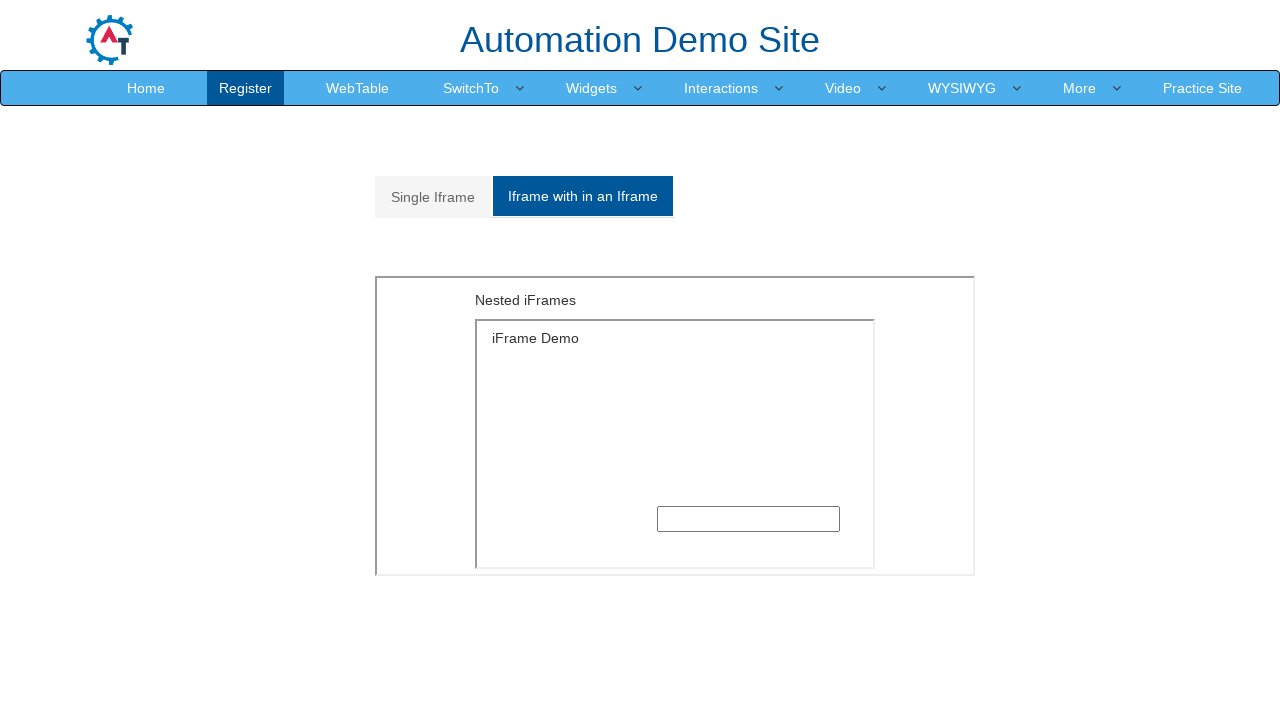

Located outer iframe (second iframe on page)
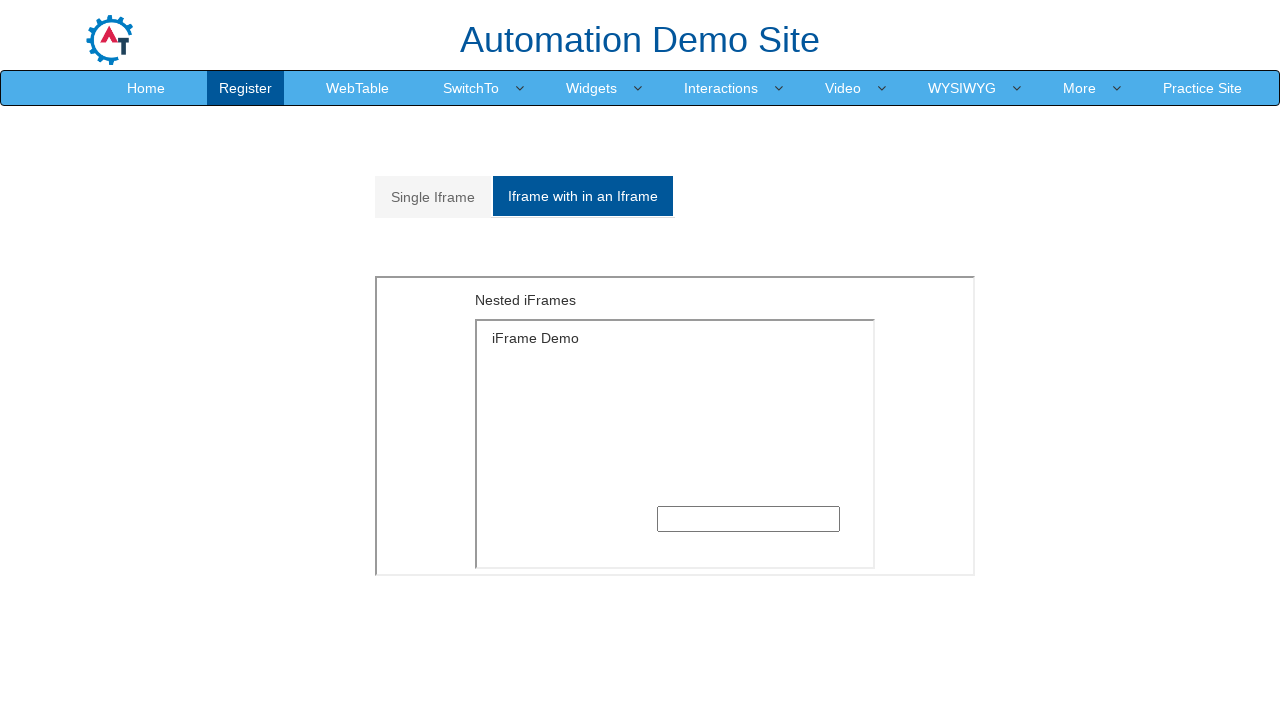

Located inner iframe within outer iframe
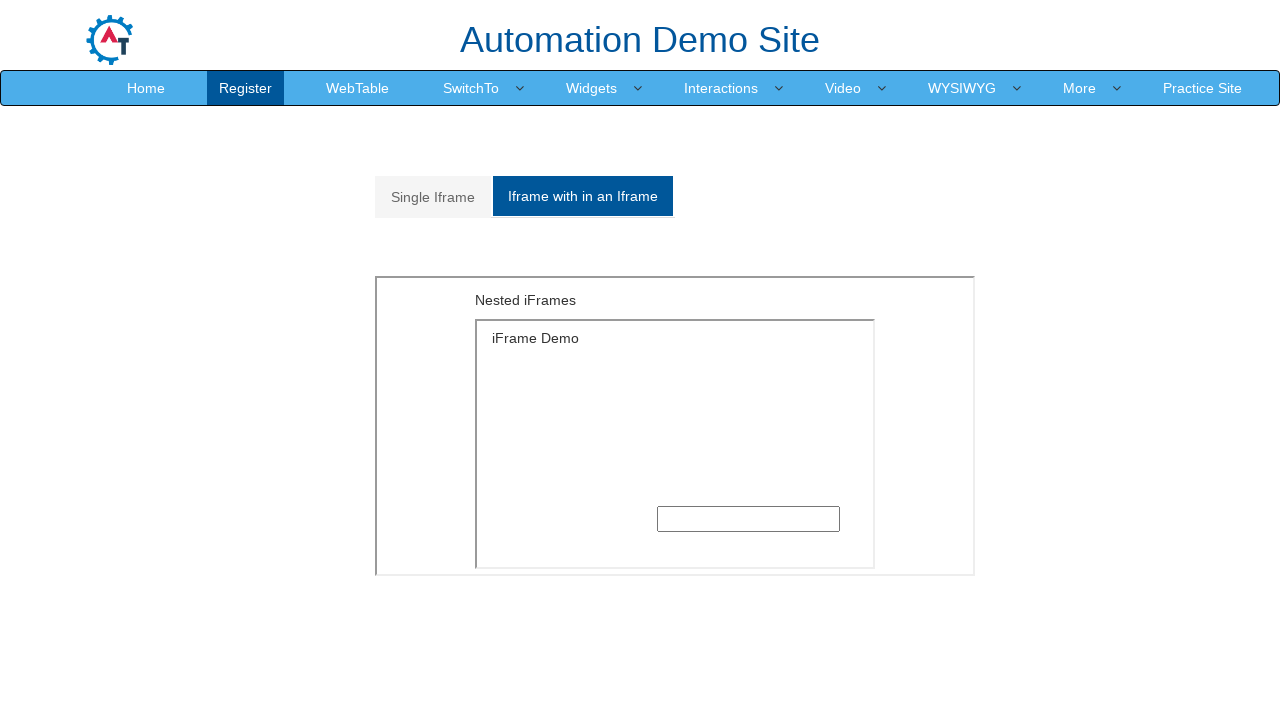

Filled input field in nested iframe with 'webdriver' on iframe >> nth=1 >> internal:control=enter-frame >> iframe >> nth=0 >> internal:c
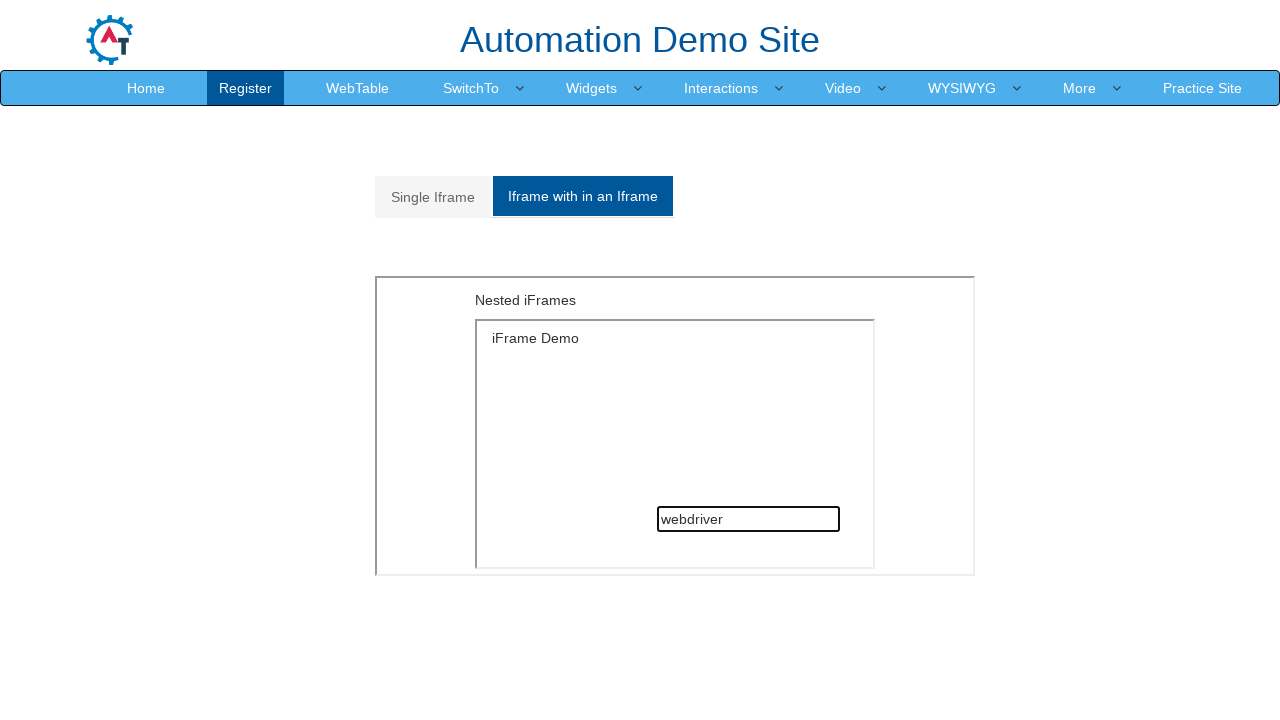

Clicked back to 'Single Iframe' tab at (433, 197) on xpath=//a[contains(text(),'Single Iframe')]
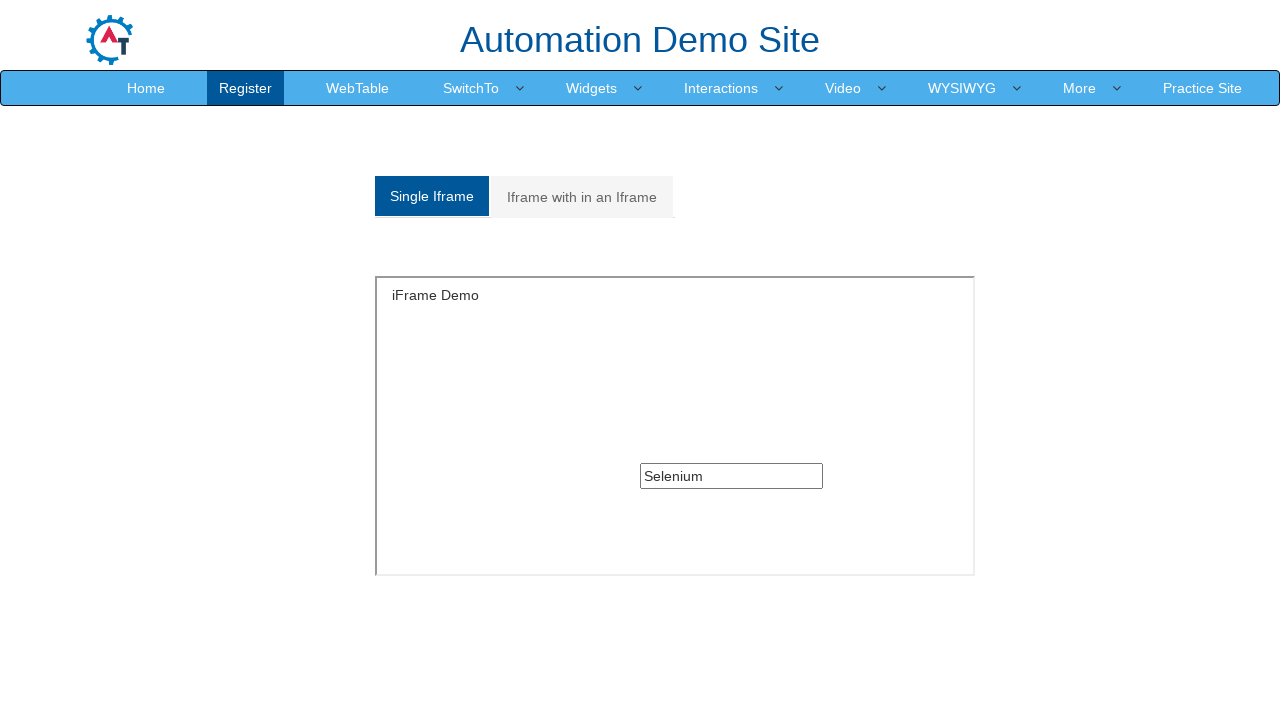

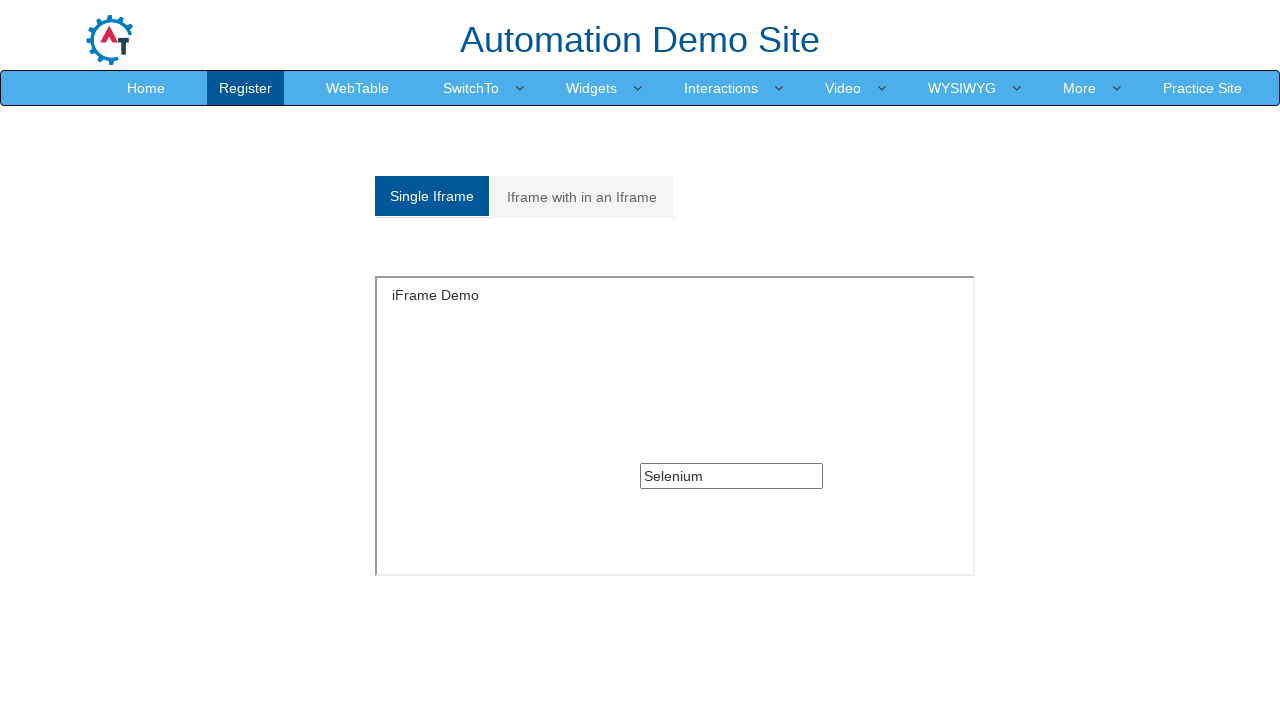